Tests dropdown selection functionality by selecting "Healthcare" from the Industry dropdown without using Select class

Starting URL: https://www.orangehrm.com/orangehrm-30-day-trial/

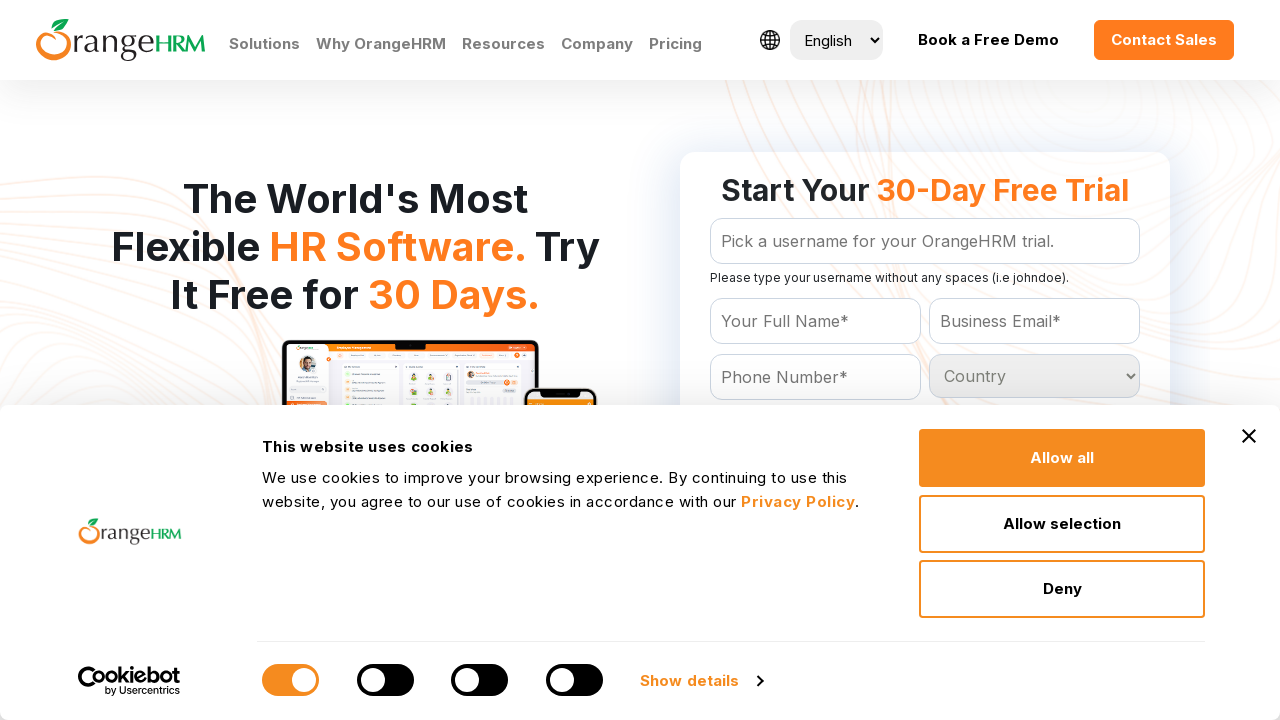

Located all options in the Industry dropdown
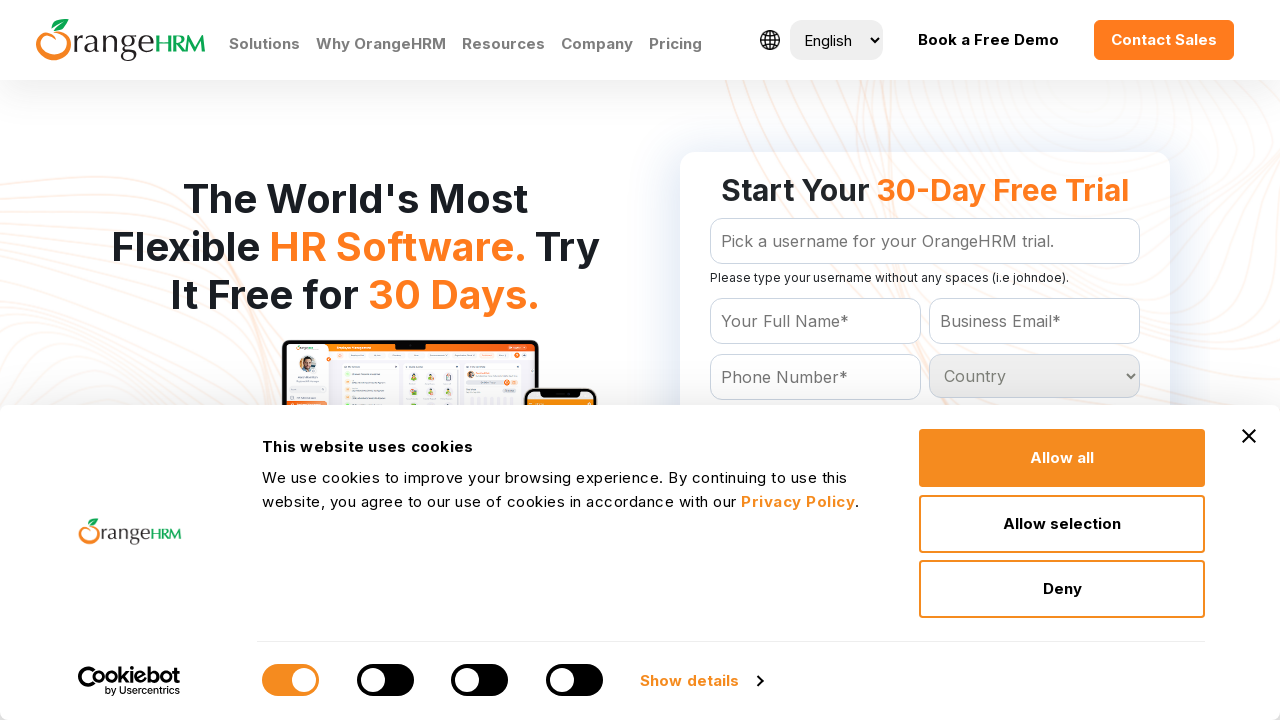

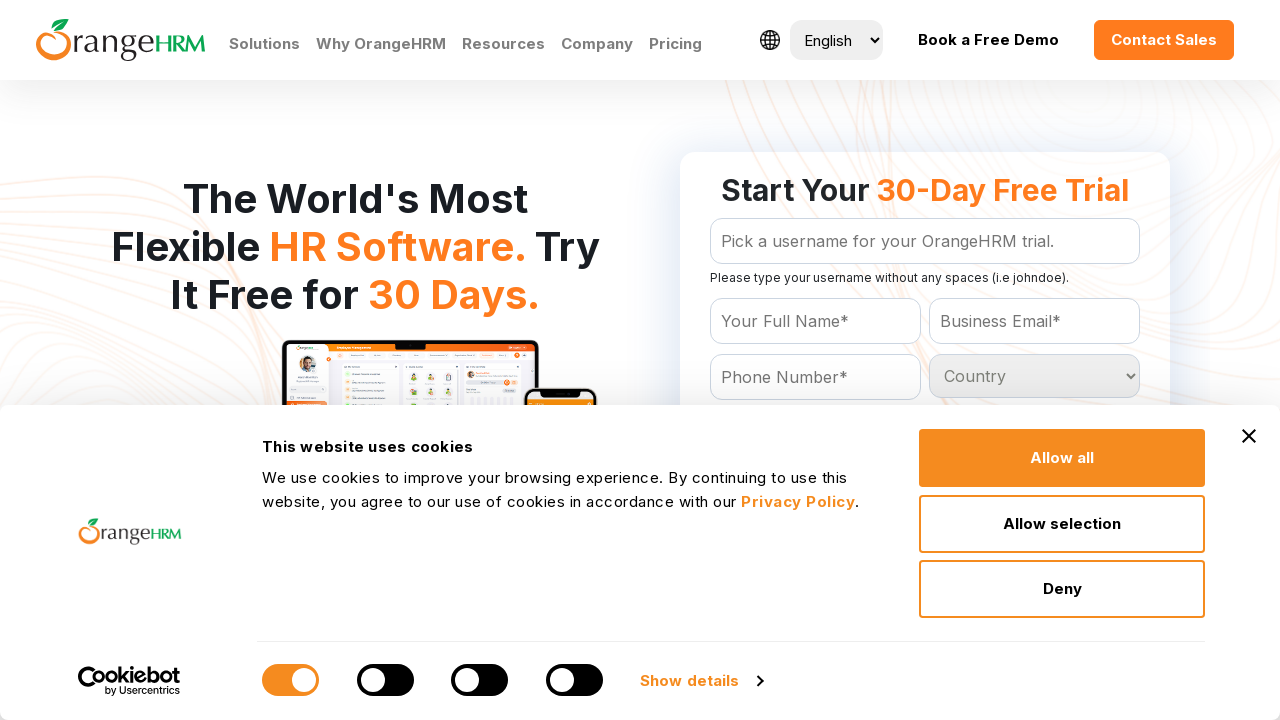